Tests that entered text is trimmed when saving edits

Starting URL: https://demo.playwright.dev/todomvc

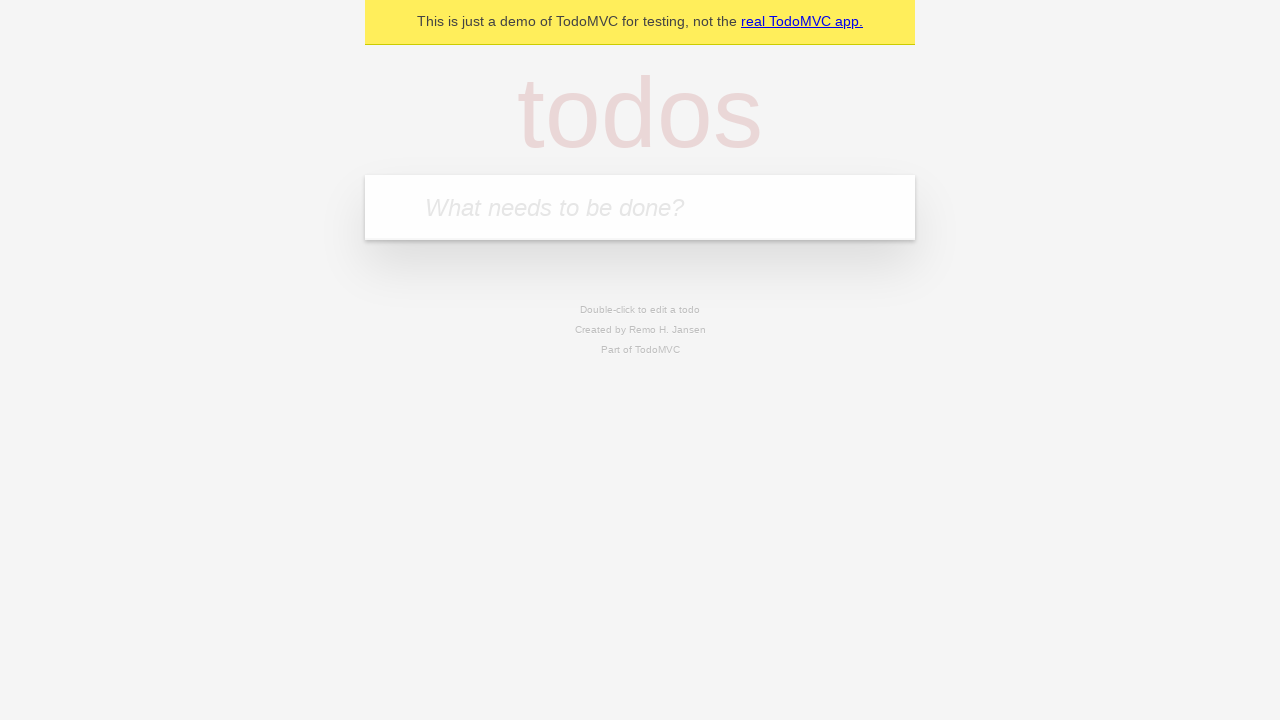

Filled input field with 'buy some cheese' on internal:attr=[placeholder="What needs to be done?"i]
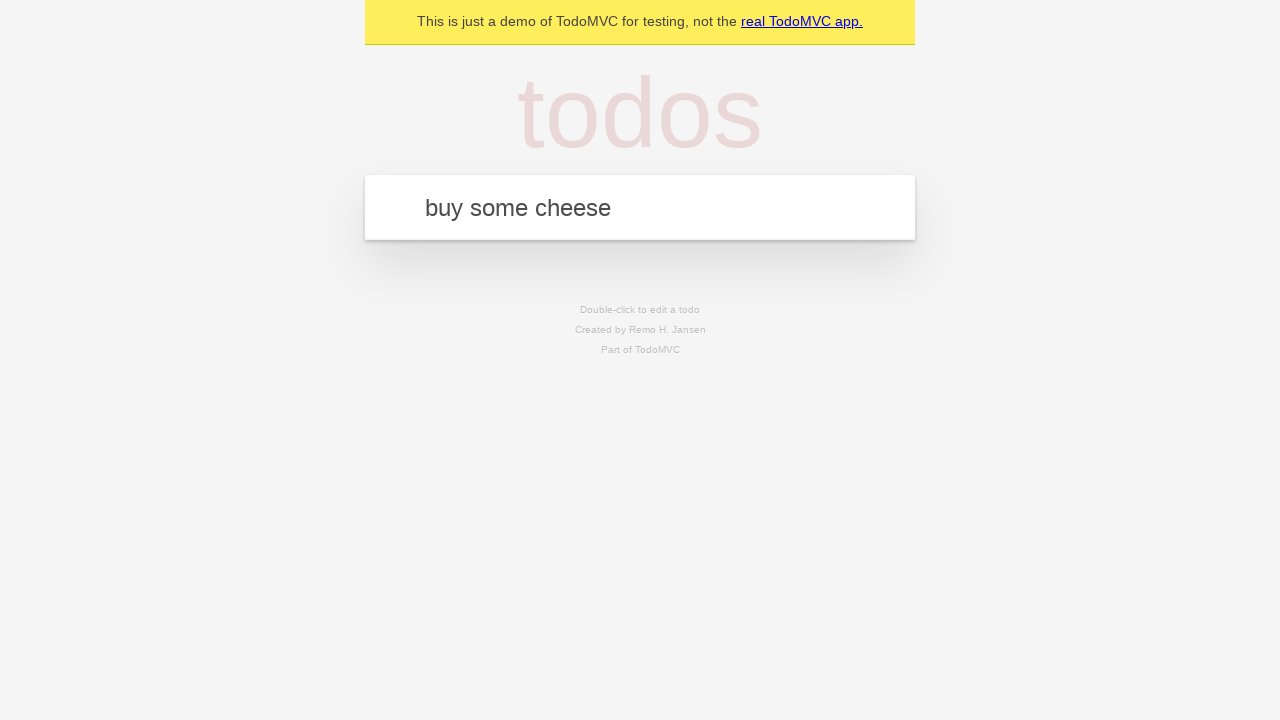

Pressed Enter to create first todo on internal:attr=[placeholder="What needs to be done?"i]
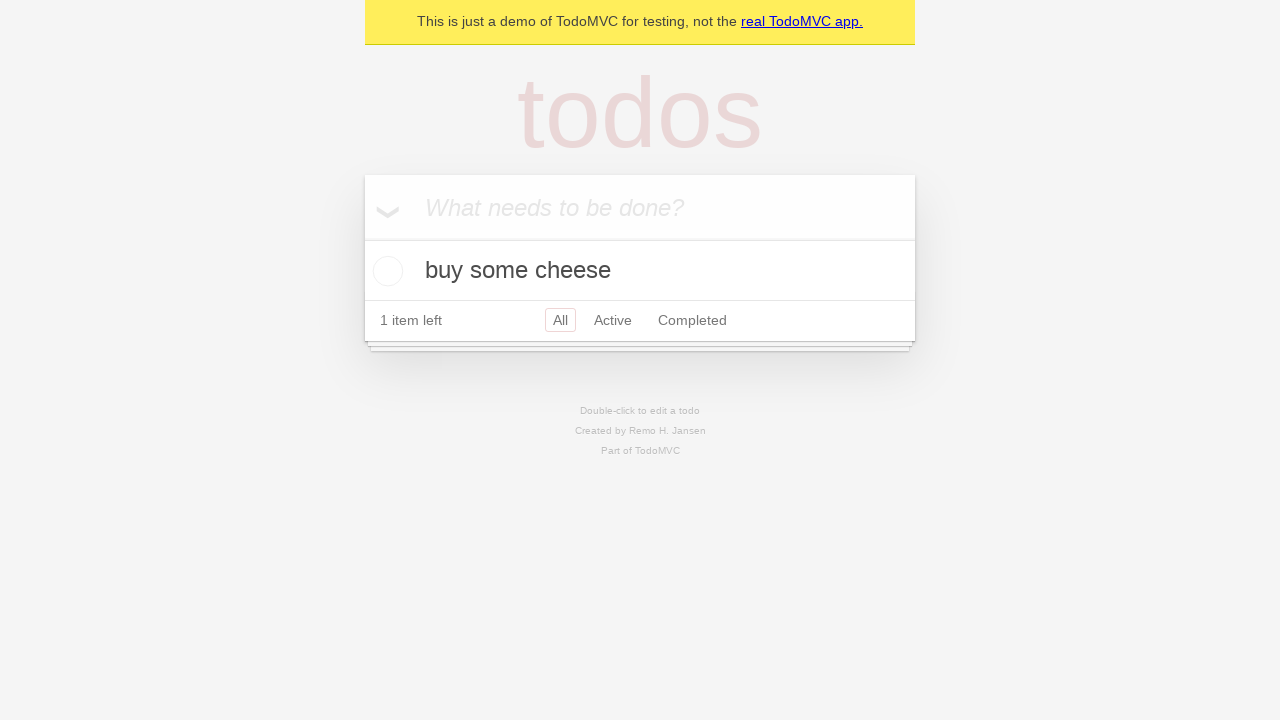

Filled input field with 'feed the cat' on internal:attr=[placeholder="What needs to be done?"i]
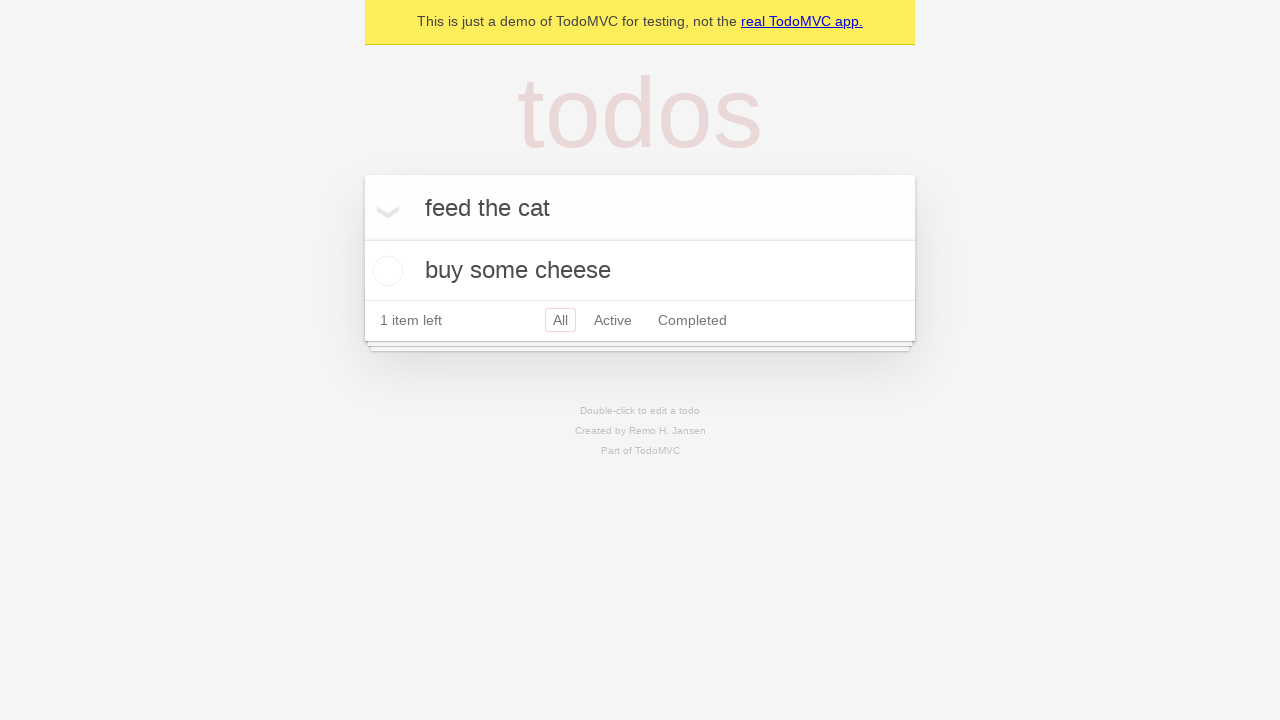

Pressed Enter to create second todo on internal:attr=[placeholder="What needs to be done?"i]
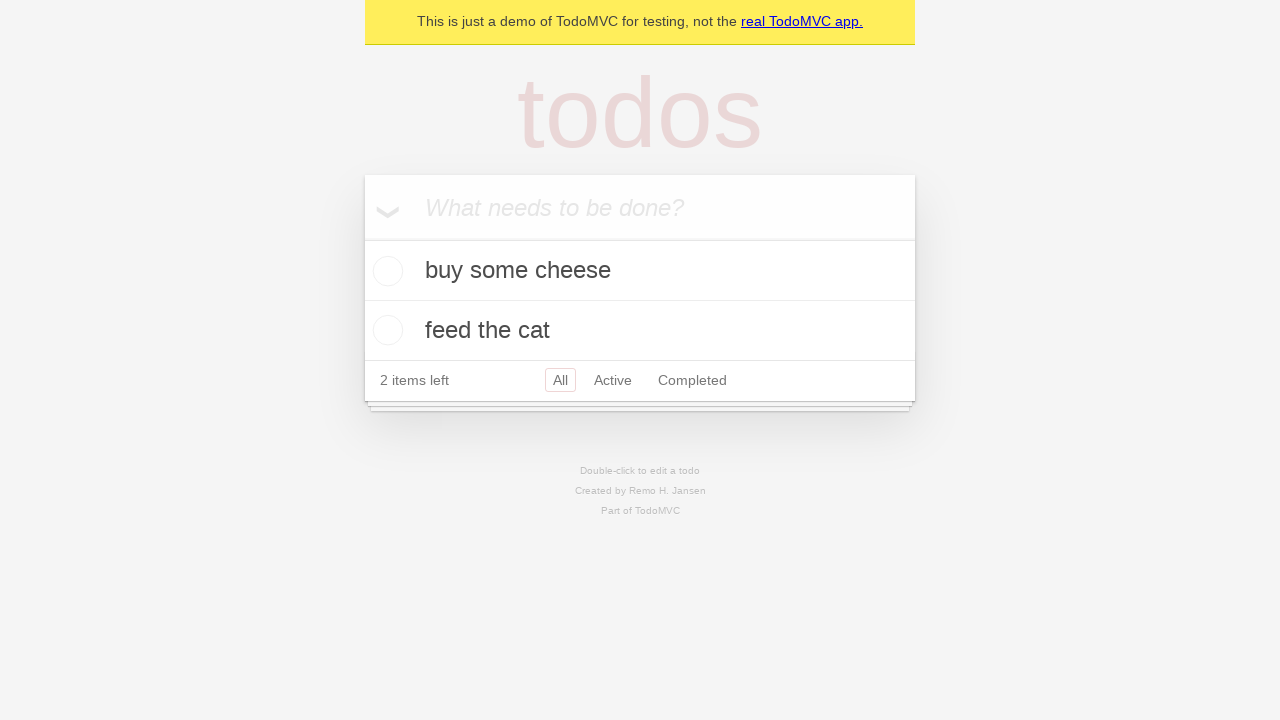

Filled input field with 'book a doctors appointment' on internal:attr=[placeholder="What needs to be done?"i]
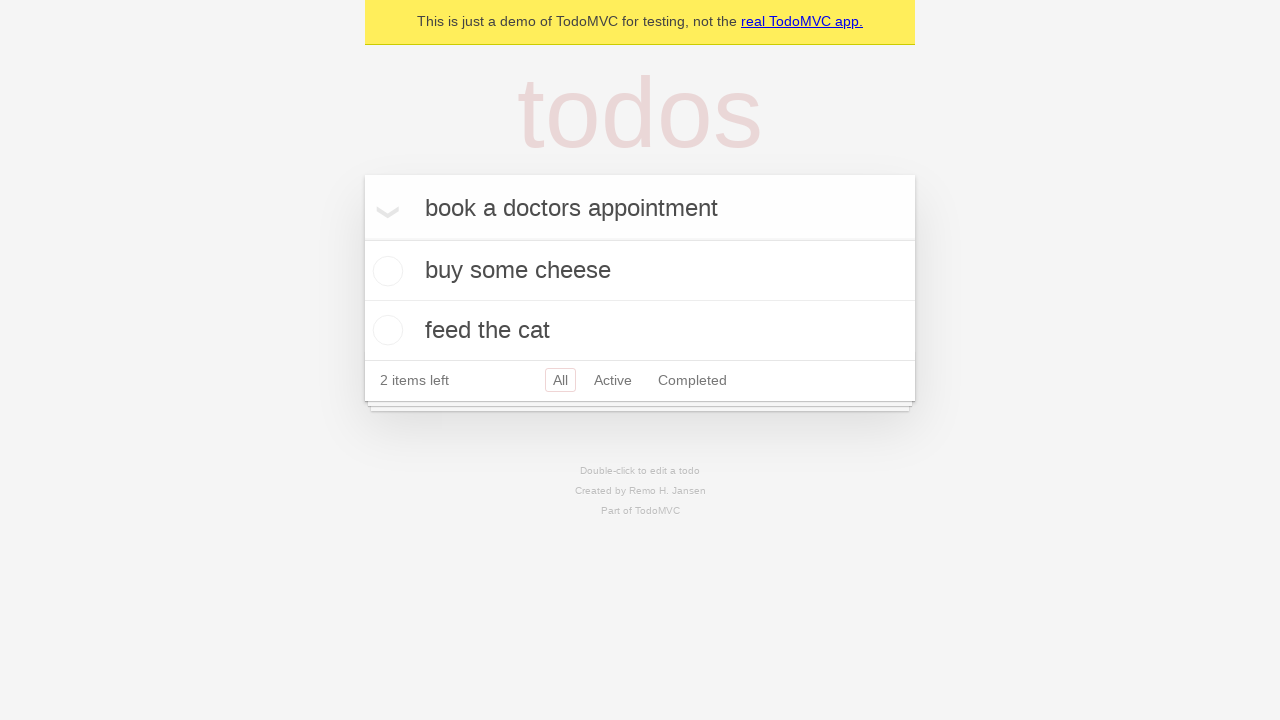

Pressed Enter to create third todo on internal:attr=[placeholder="What needs to be done?"i]
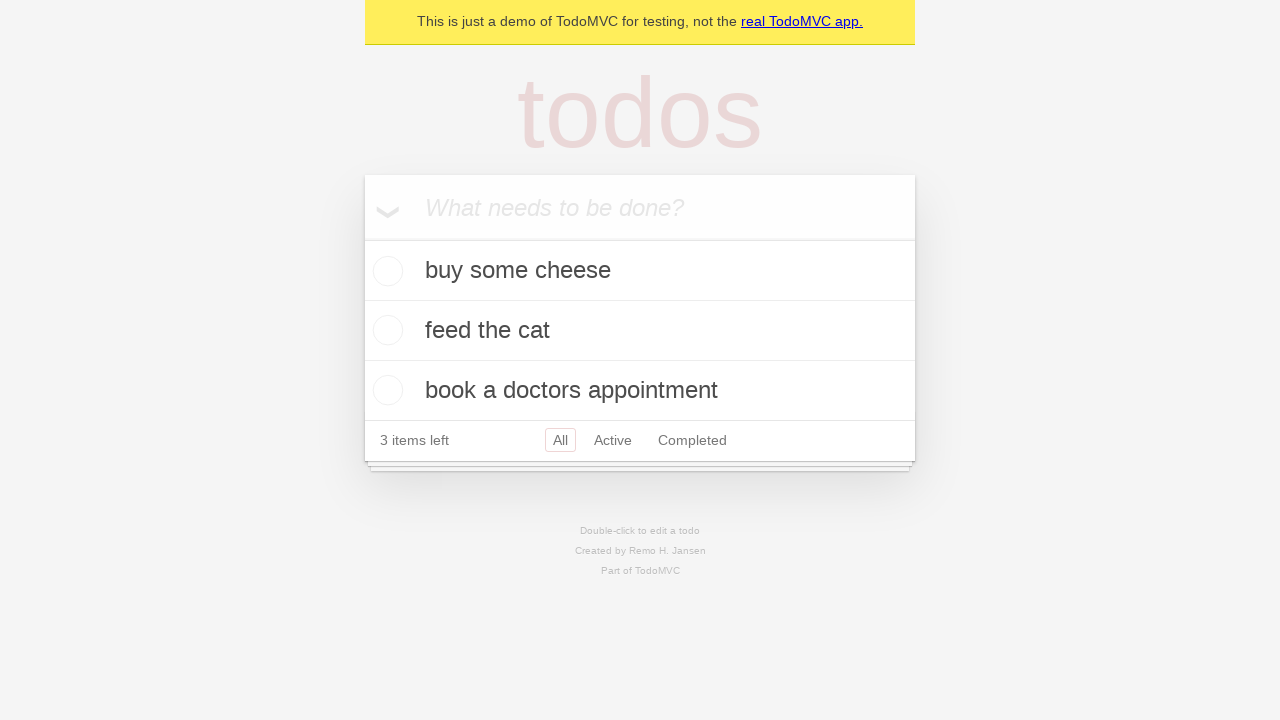

Double-clicked second todo item to enter edit mode at (640, 331) on internal:testid=[data-testid="todo-item"s] >> nth=1
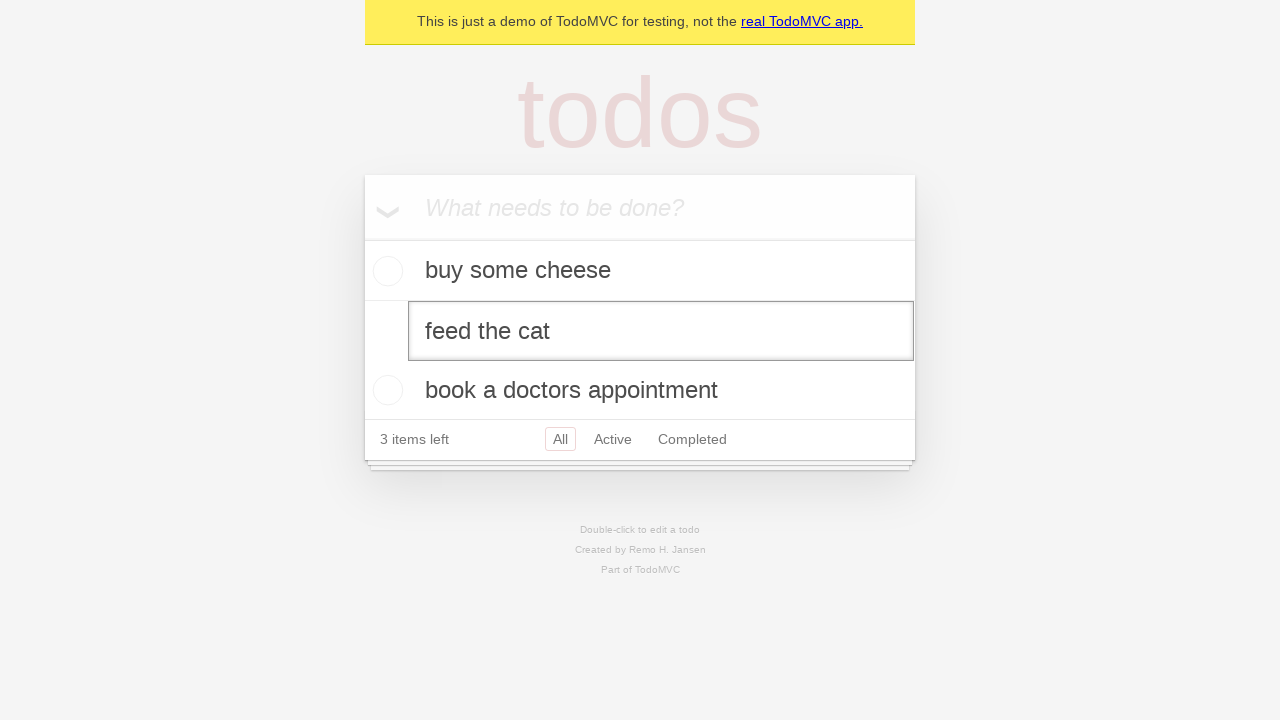

Filled edit textbox with '    buy some sausages    ' (with leading and trailing whitespace) on internal:testid=[data-testid="todo-item"s] >> nth=1 >> internal:role=textbox[nam
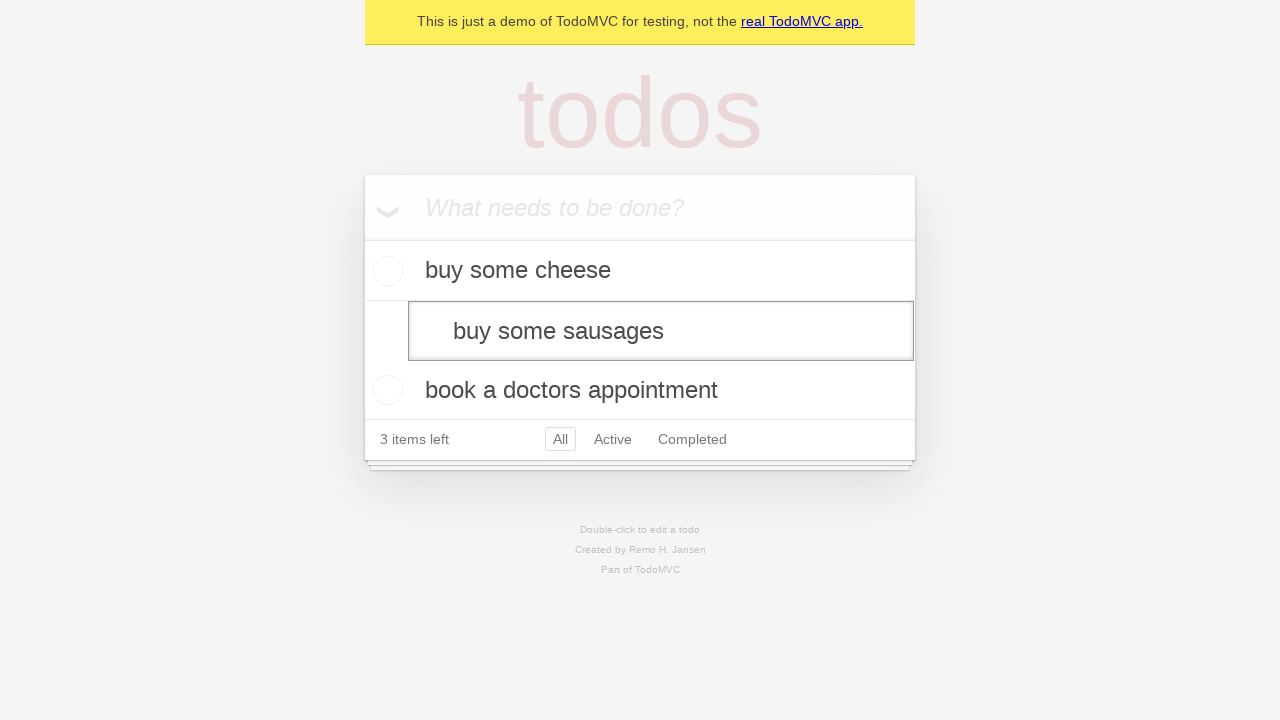

Pressed Enter to save edited todo - text should be trimmed to 'buy some sausages' on internal:testid=[data-testid="todo-item"s] >> nth=1 >> internal:role=textbox[nam
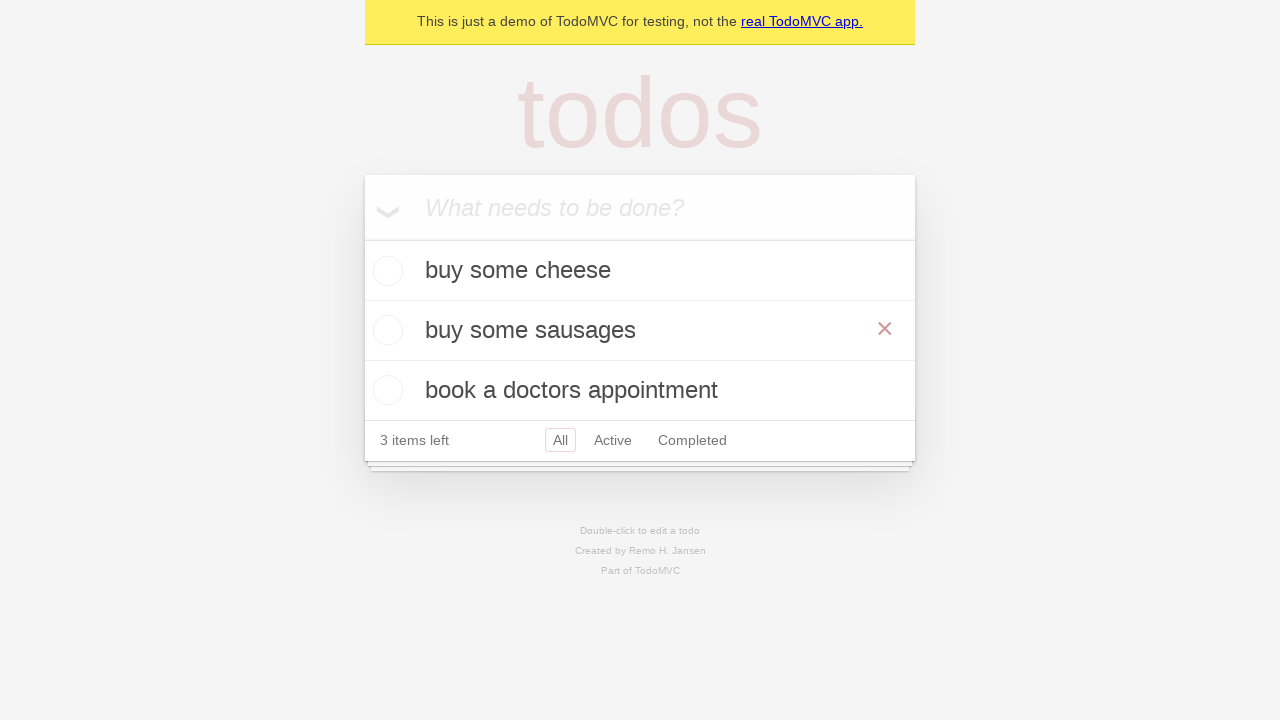

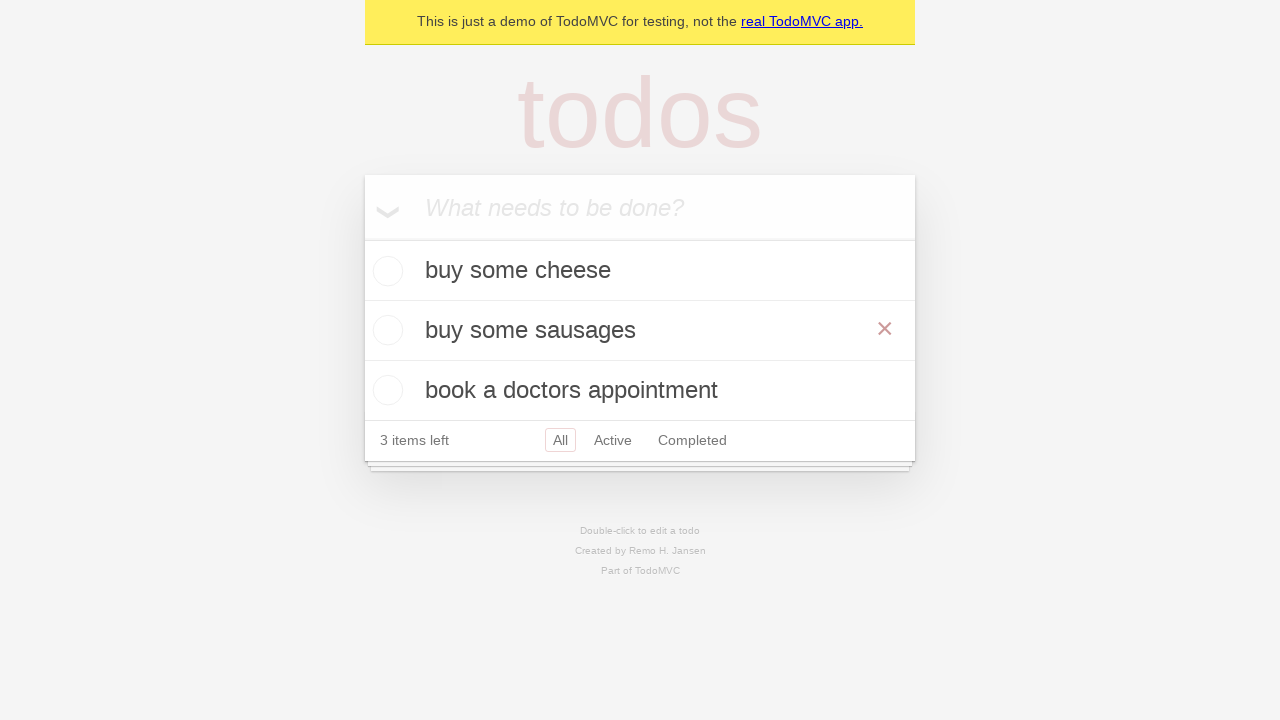